Tests an explicit wait exercise page by waiting for a price to reach 100, clicking a button, calculating a mathematical formula based on a displayed value, entering the result, and solving.

Starting URL: http://suninjuly.github.io/explicit_wait2.html

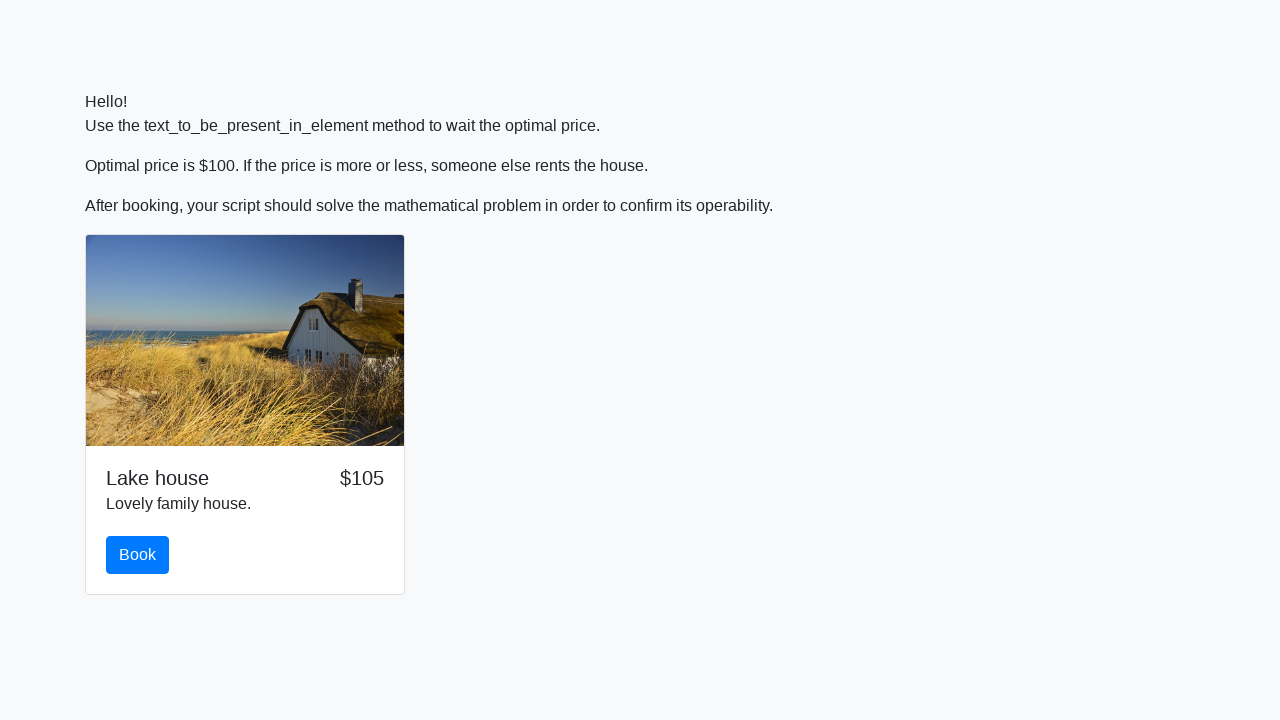

Waited for price element to reach 100
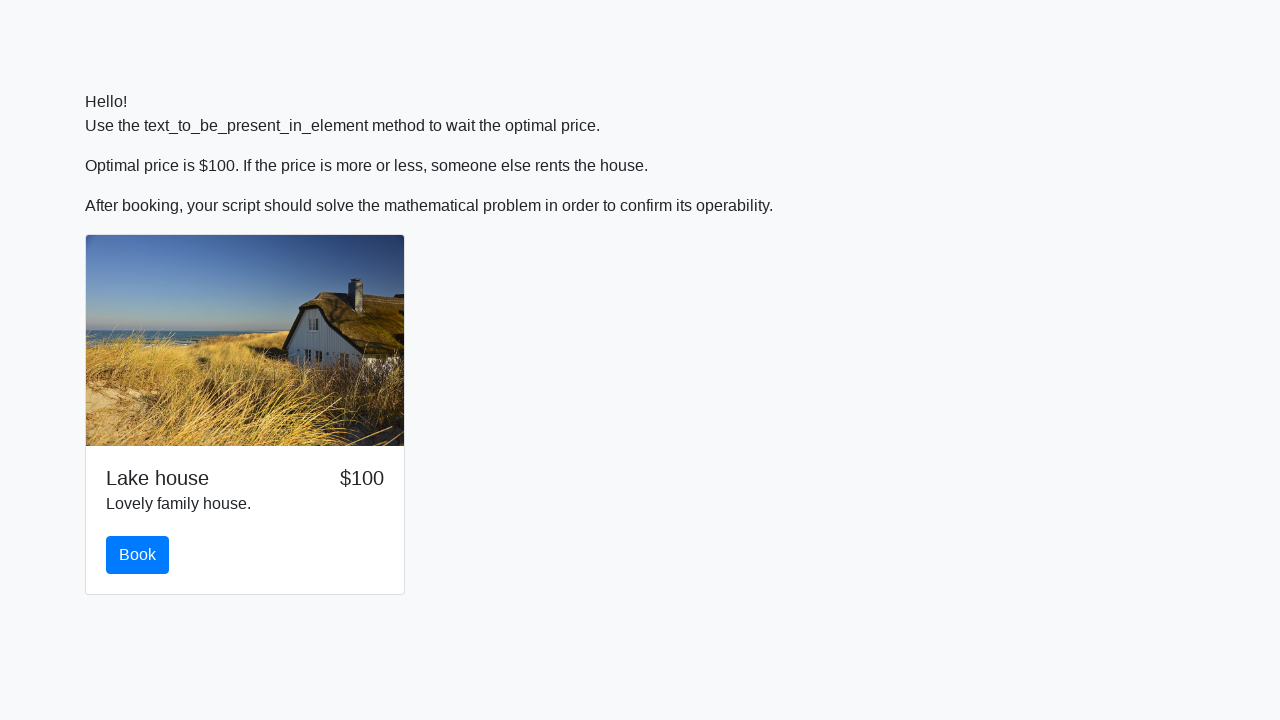

Clicked button to proceed after price reached 100 at (138, 555) on button
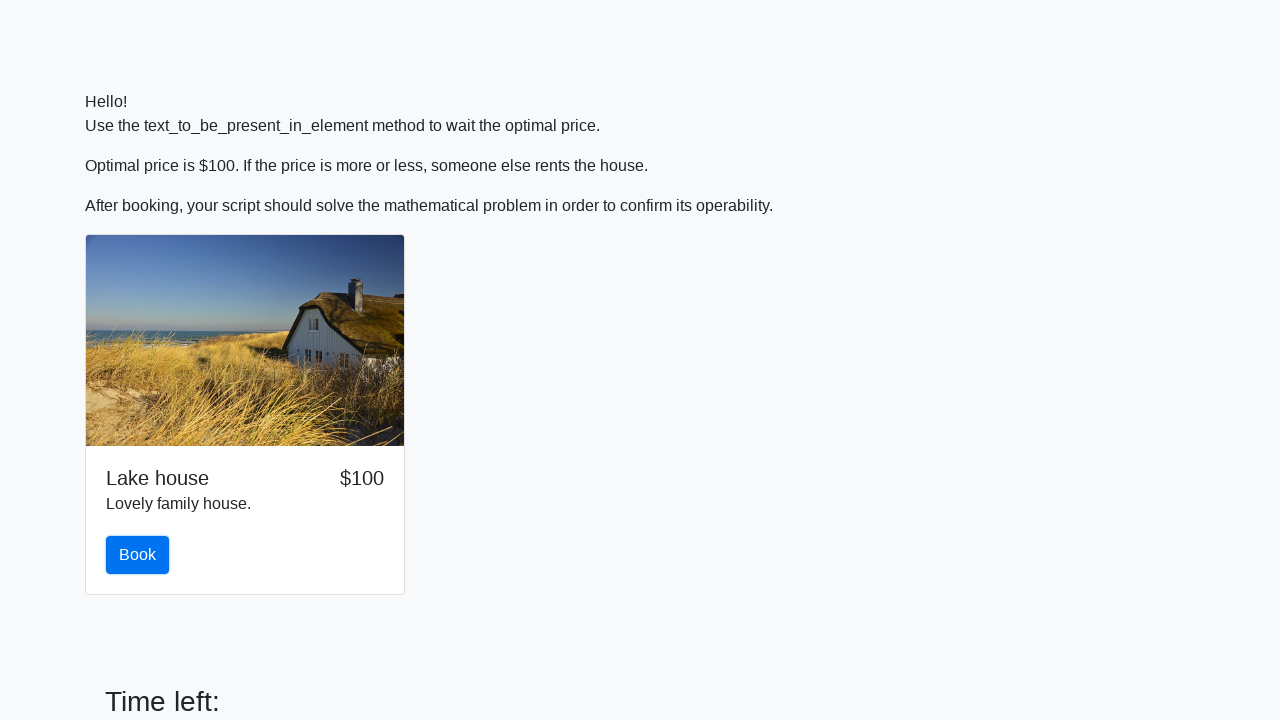

Retrieved input value for calculation
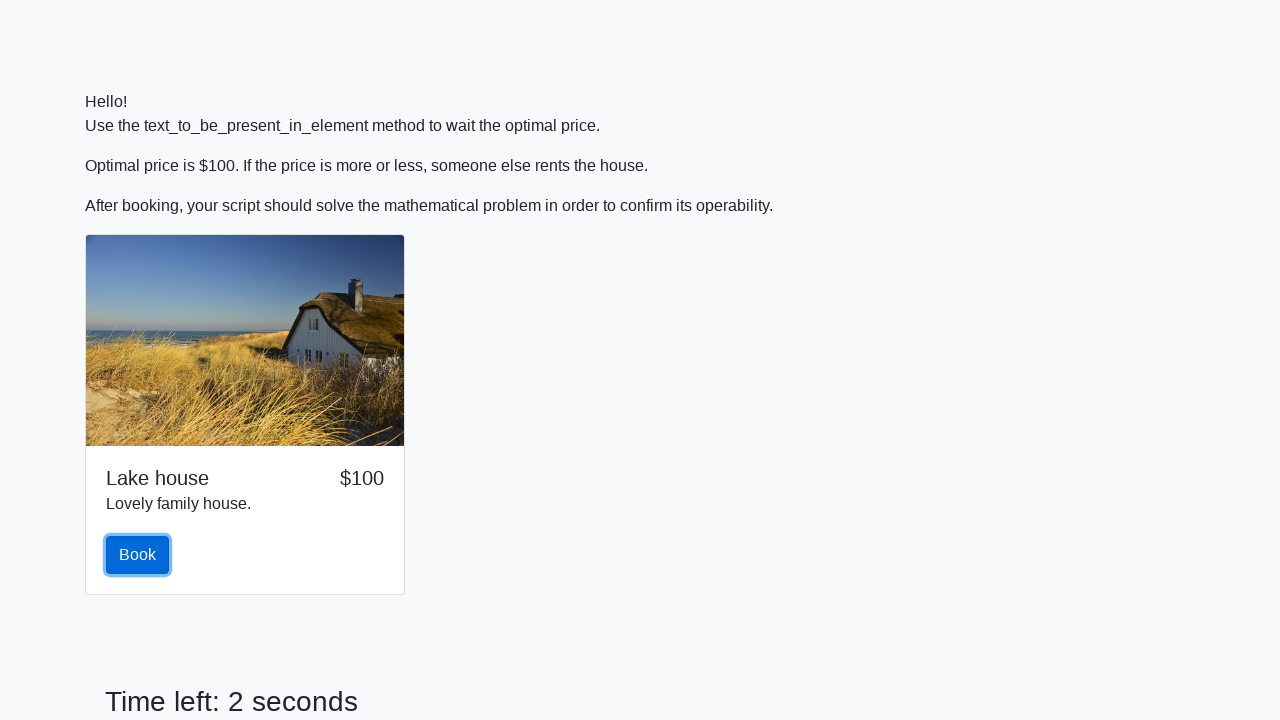

Calculated formula result: log(|12 * sin(927)|) = 1.007112199157718
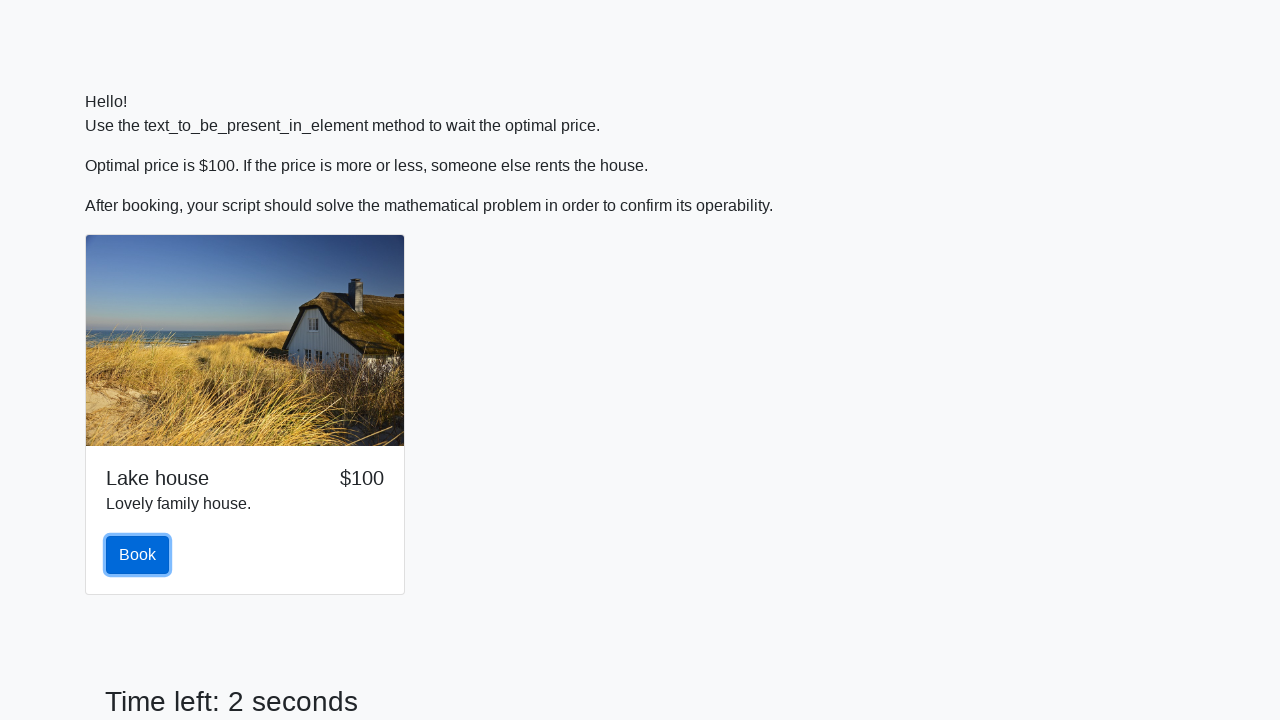

Filled answer field with calculated value on input
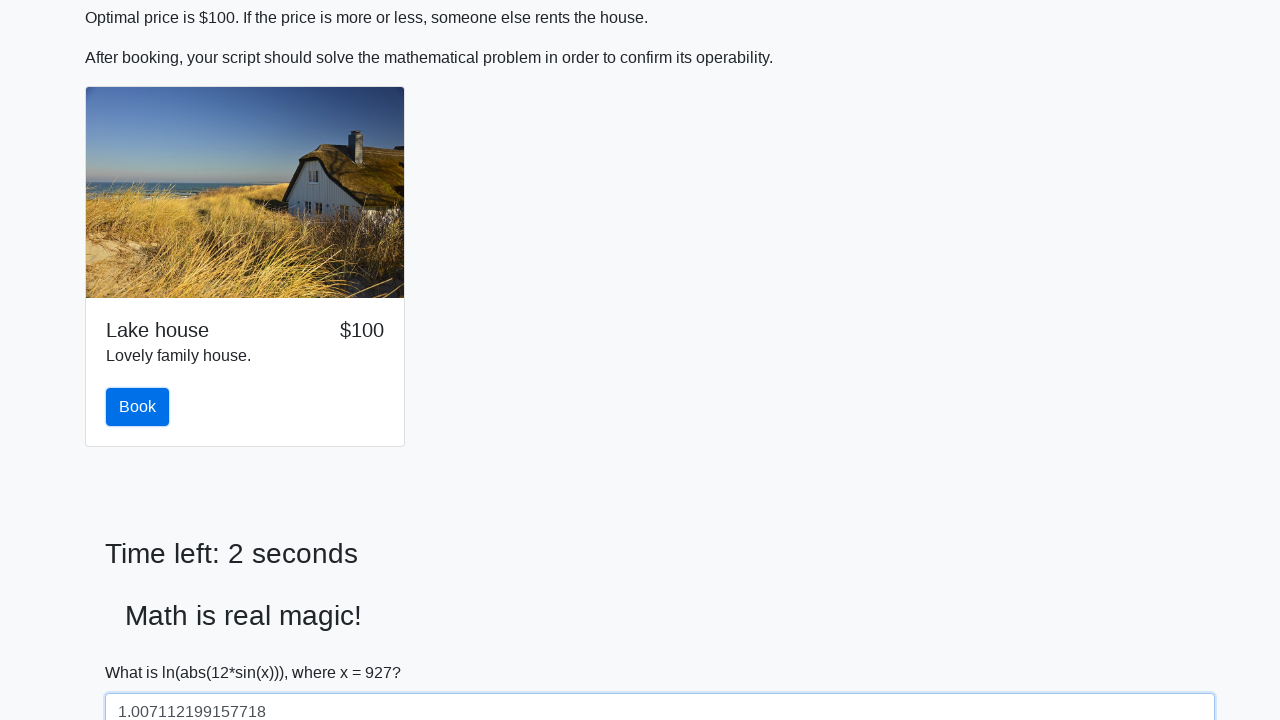

Clicked solve button to submit answer at (143, 651) on #solve
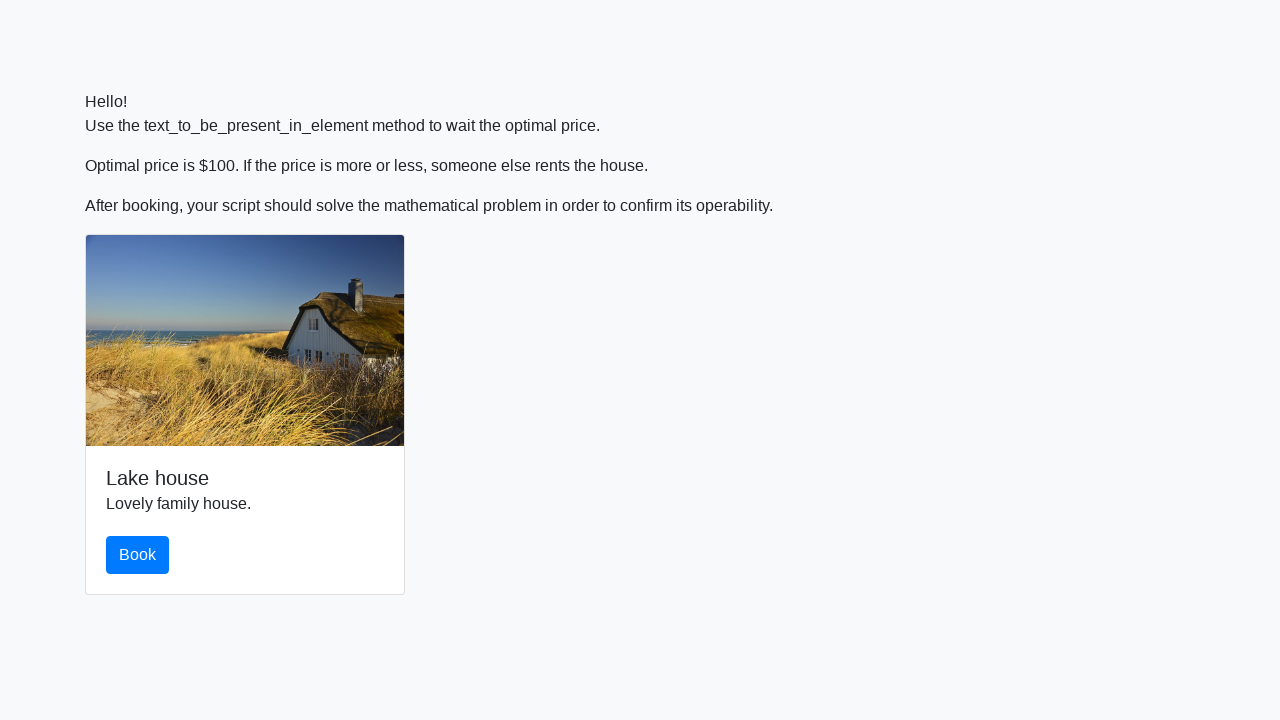

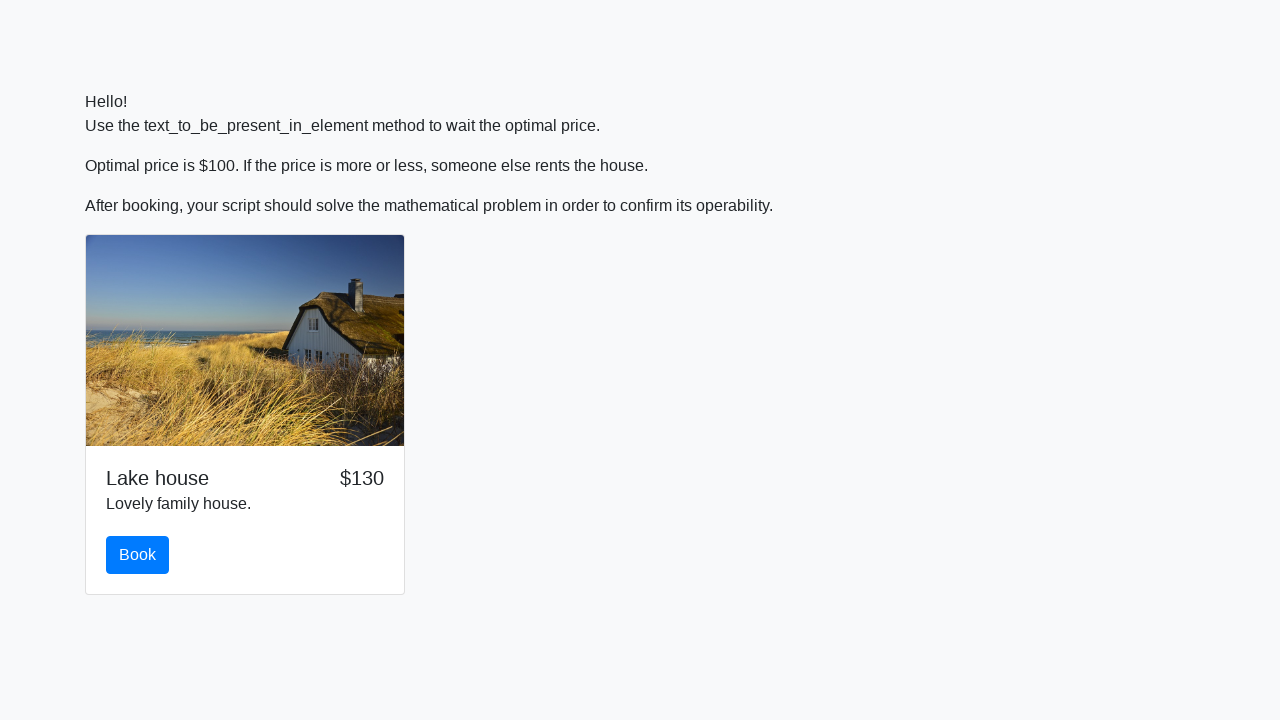